Tests dropdown selection functionality on OrangeHRM trial page by selecting a country from the dropdown list without using Select class

Starting URL: https://www.orangehrm.com/30-day-free-trial

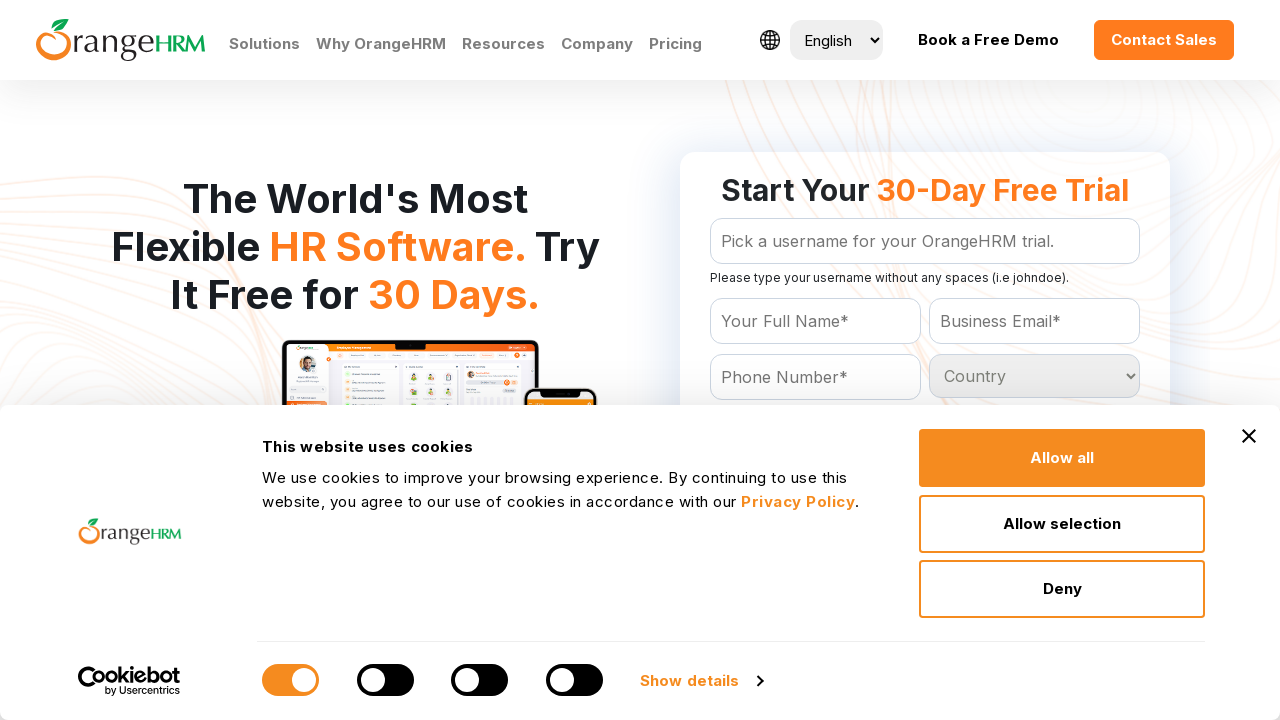

Located all country options in the dropdown
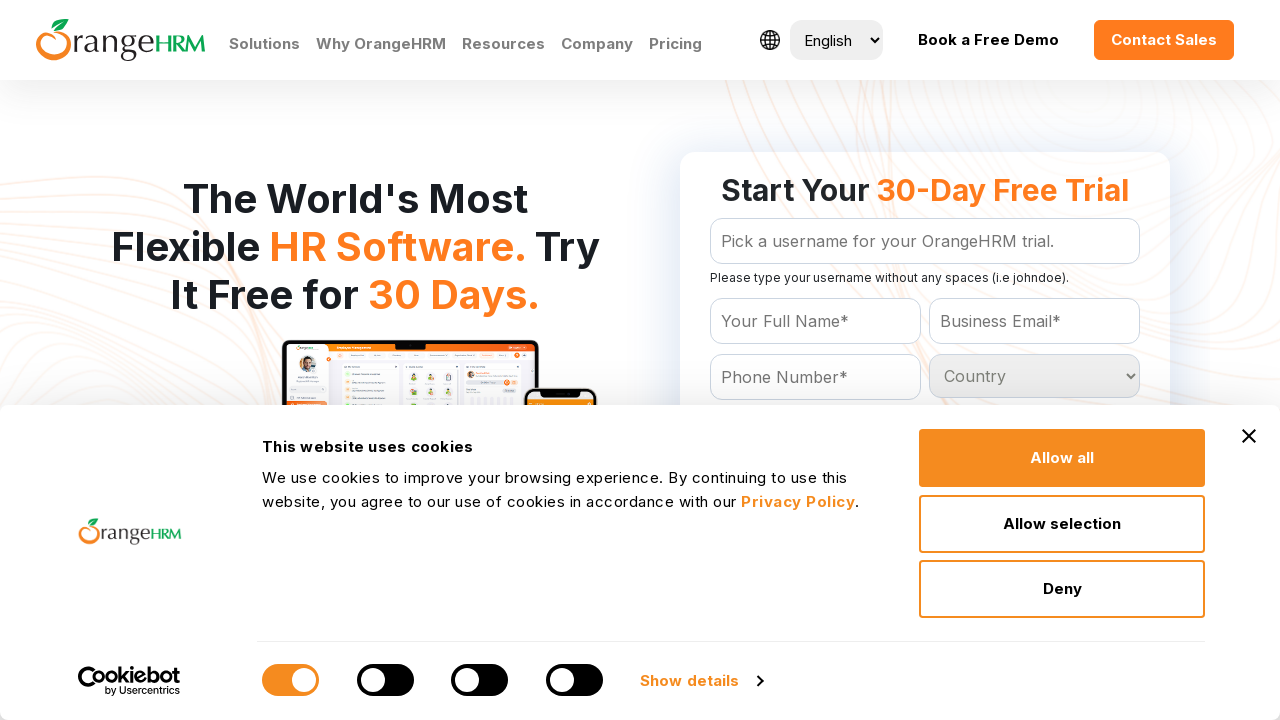

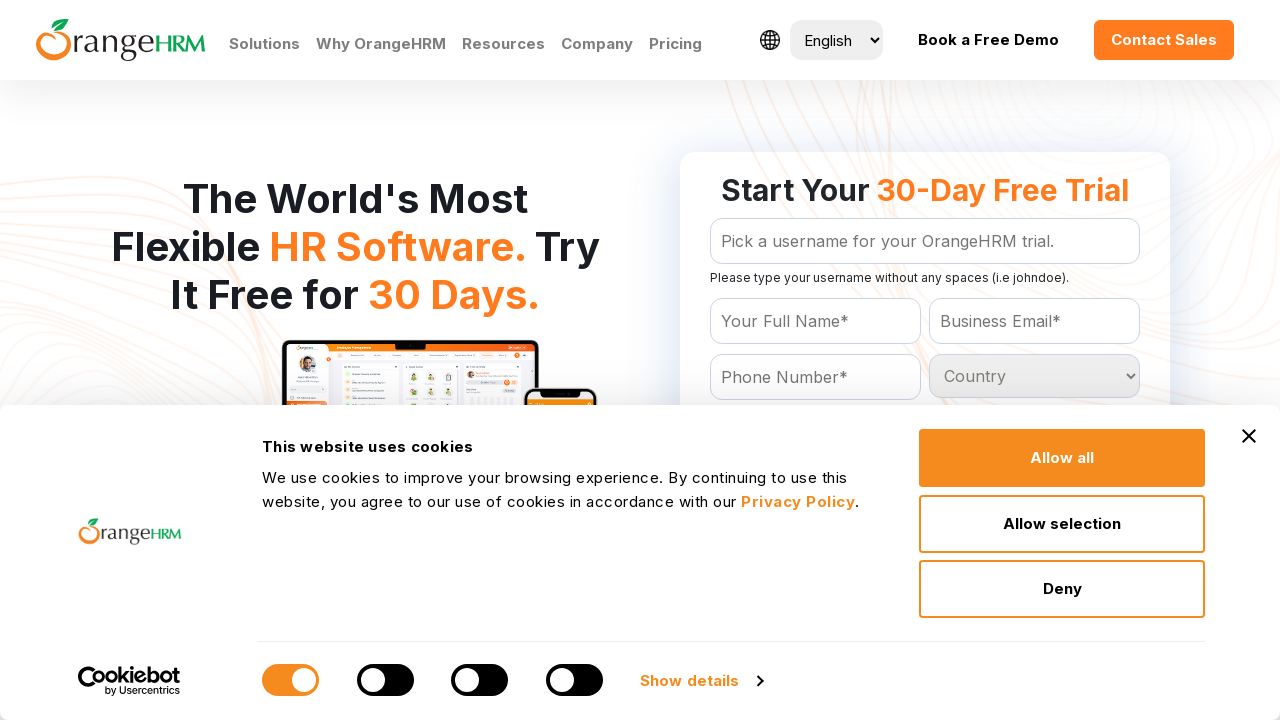